Tests drag-and-drop functionality by dragging element A and dropping it onto element B

Starting URL: https://the-internet.herokuapp.com/drag_and_drop

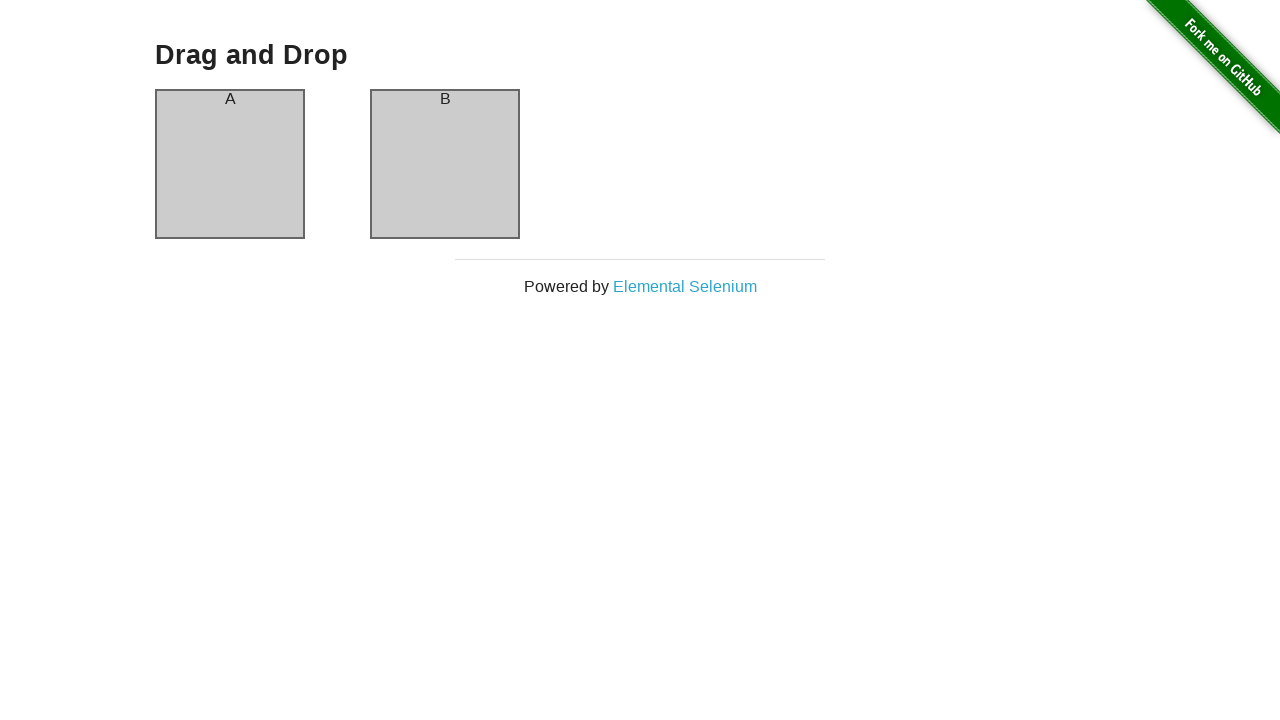

Located source element (column A)
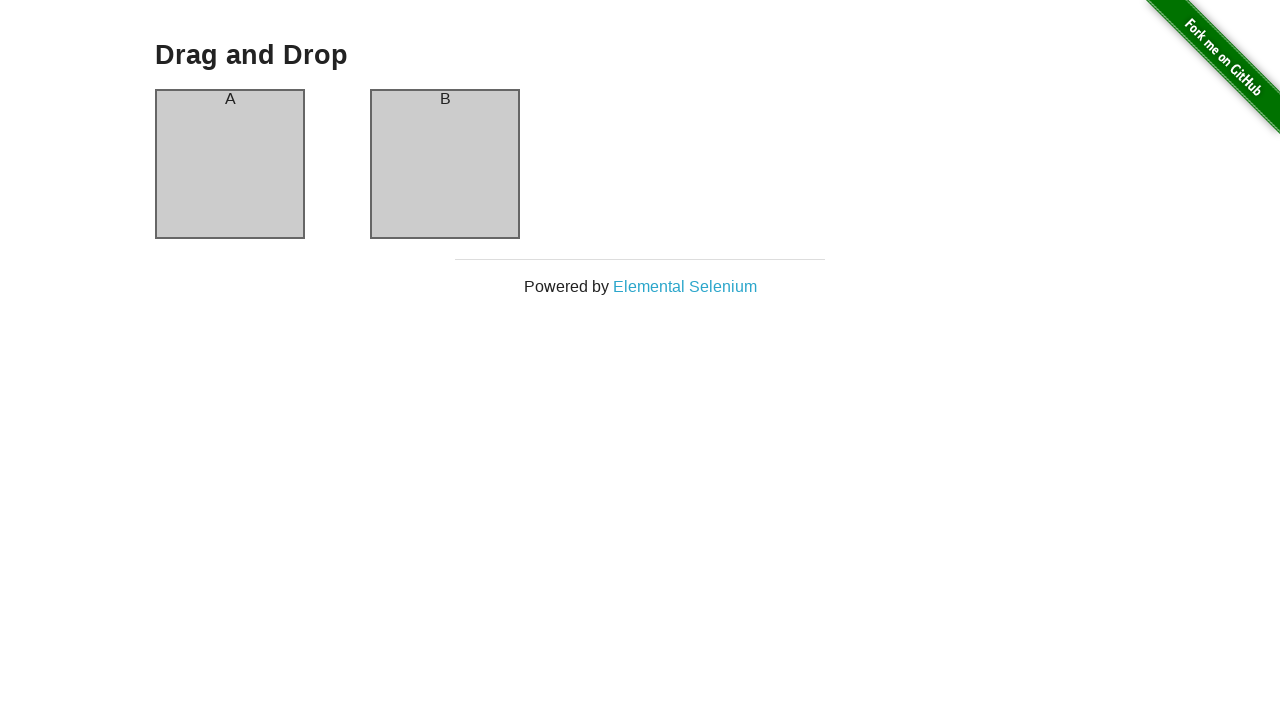

Located target element (column B)
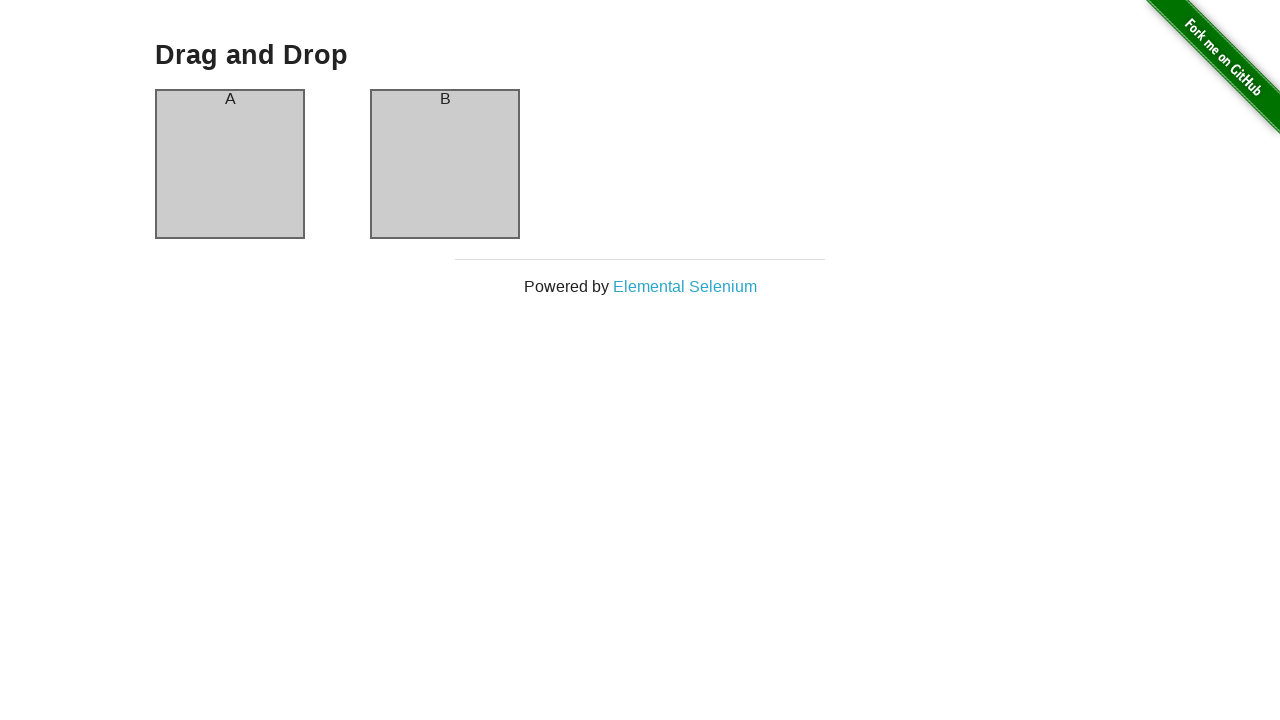

Dragged element A and dropped it onto element B at (445, 164)
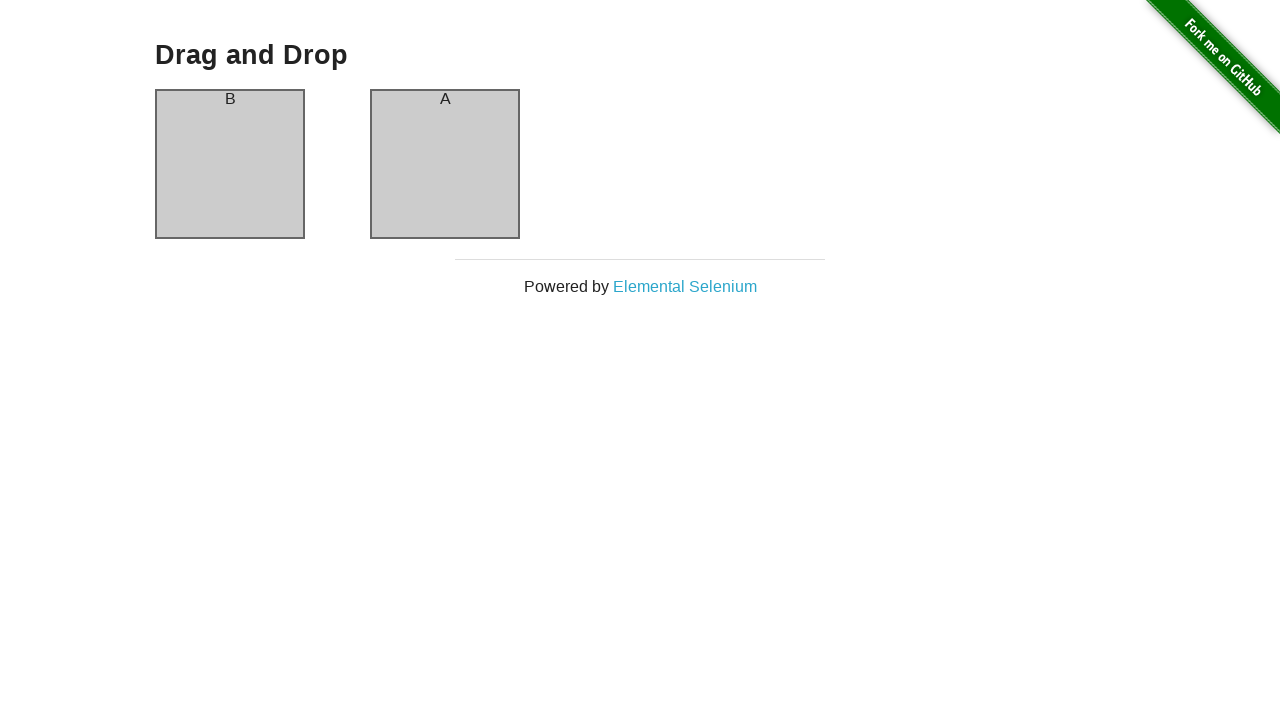

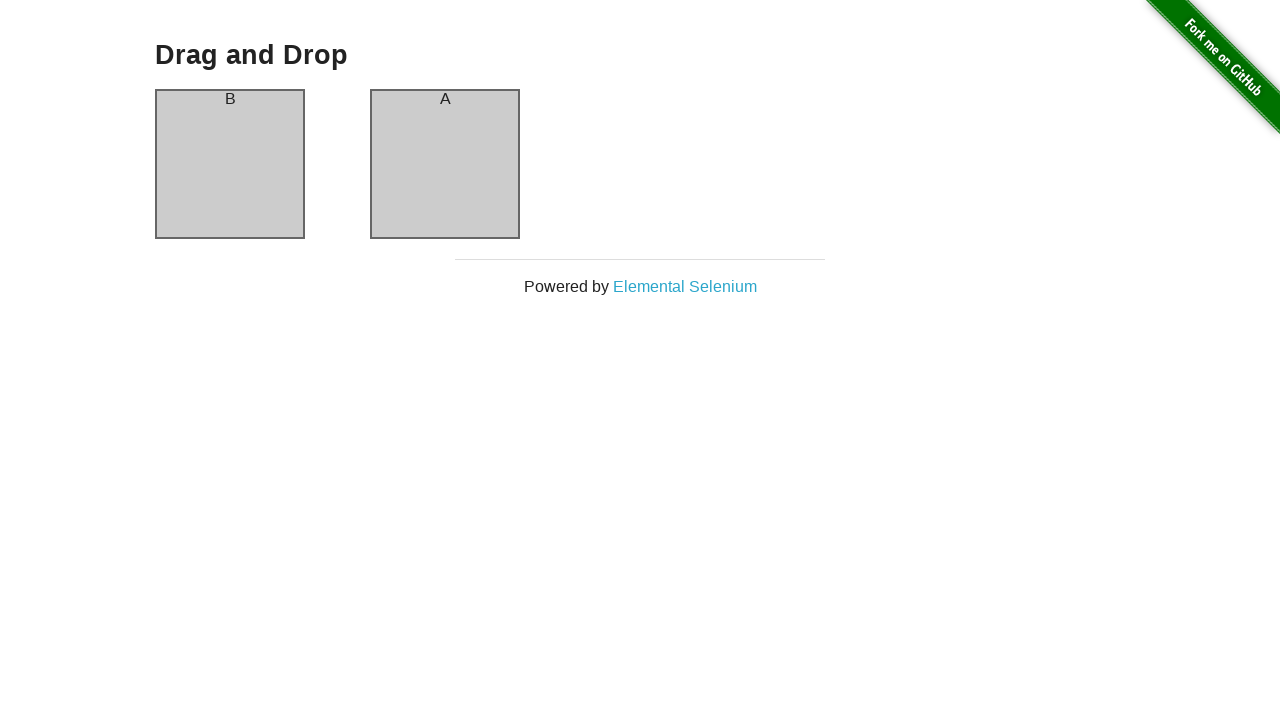